Tests checkbox functionality by toggling checkboxes on and off and verifying their states

Starting URL: http://the-internet.herokuapp.com/checkboxes

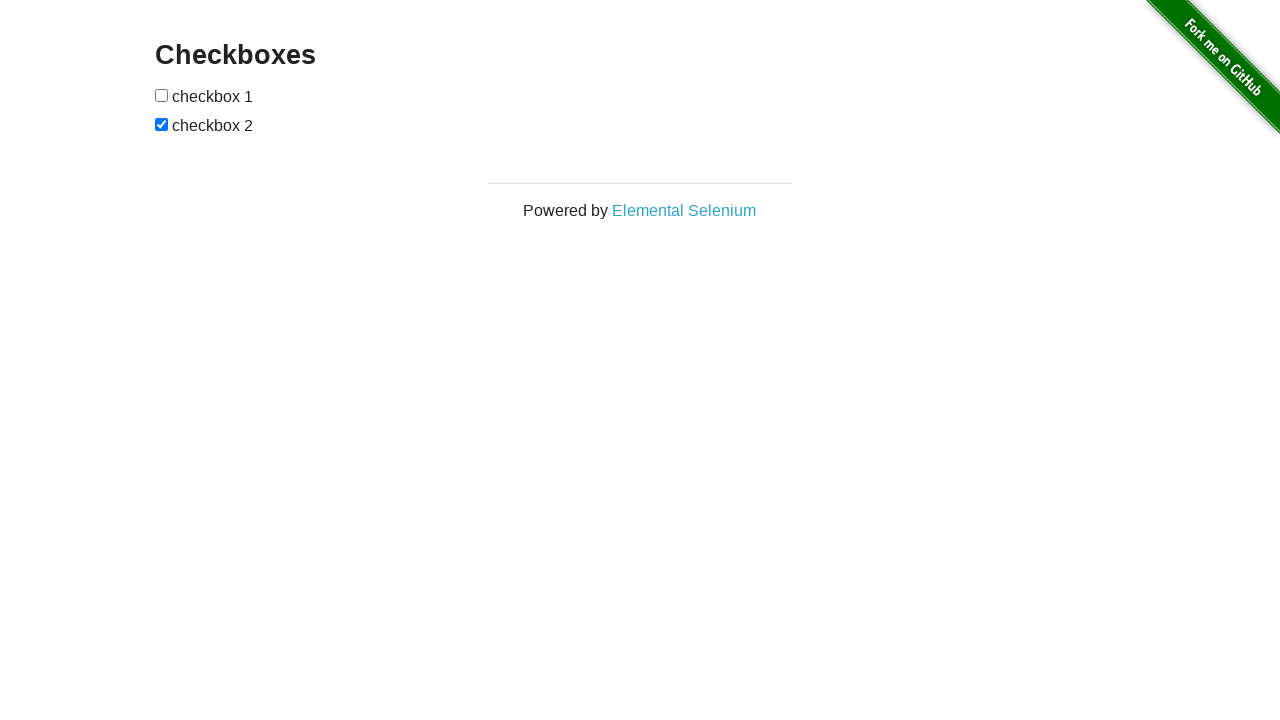

Located all checkboxes on the page
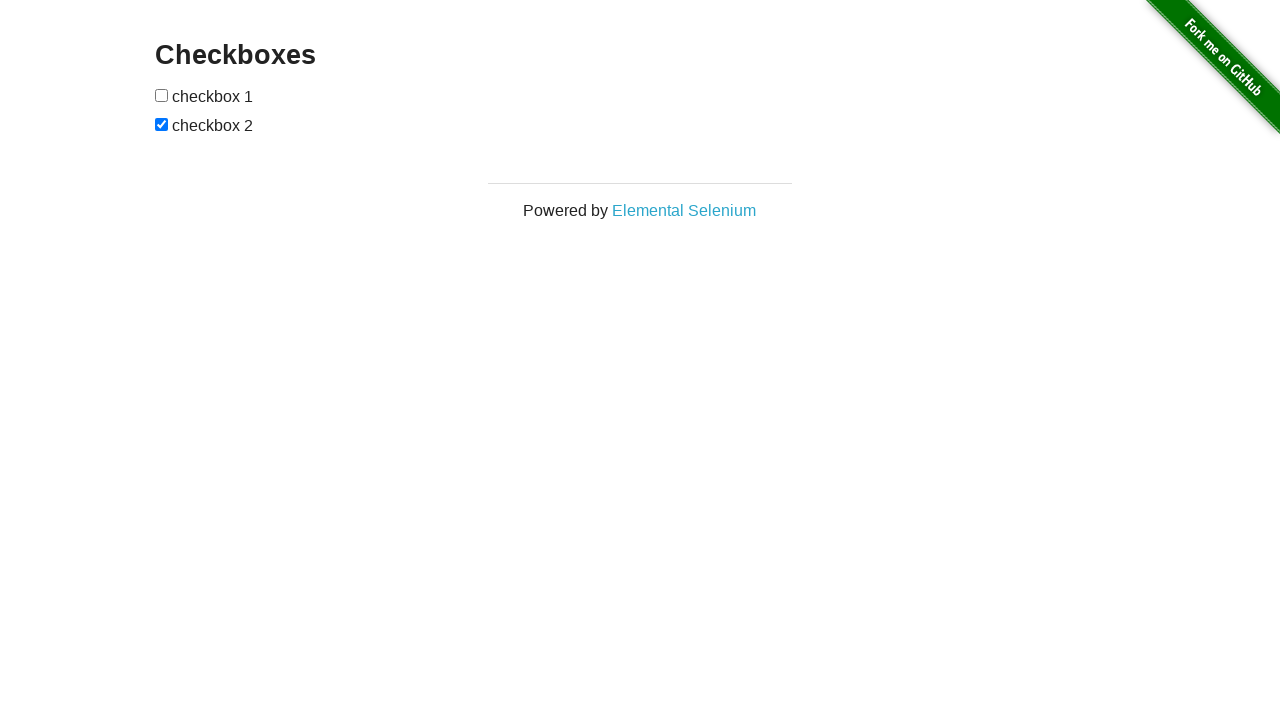

Clicked first checkbox to toggle it on at (162, 95) on [type=checkbox] >> nth=0
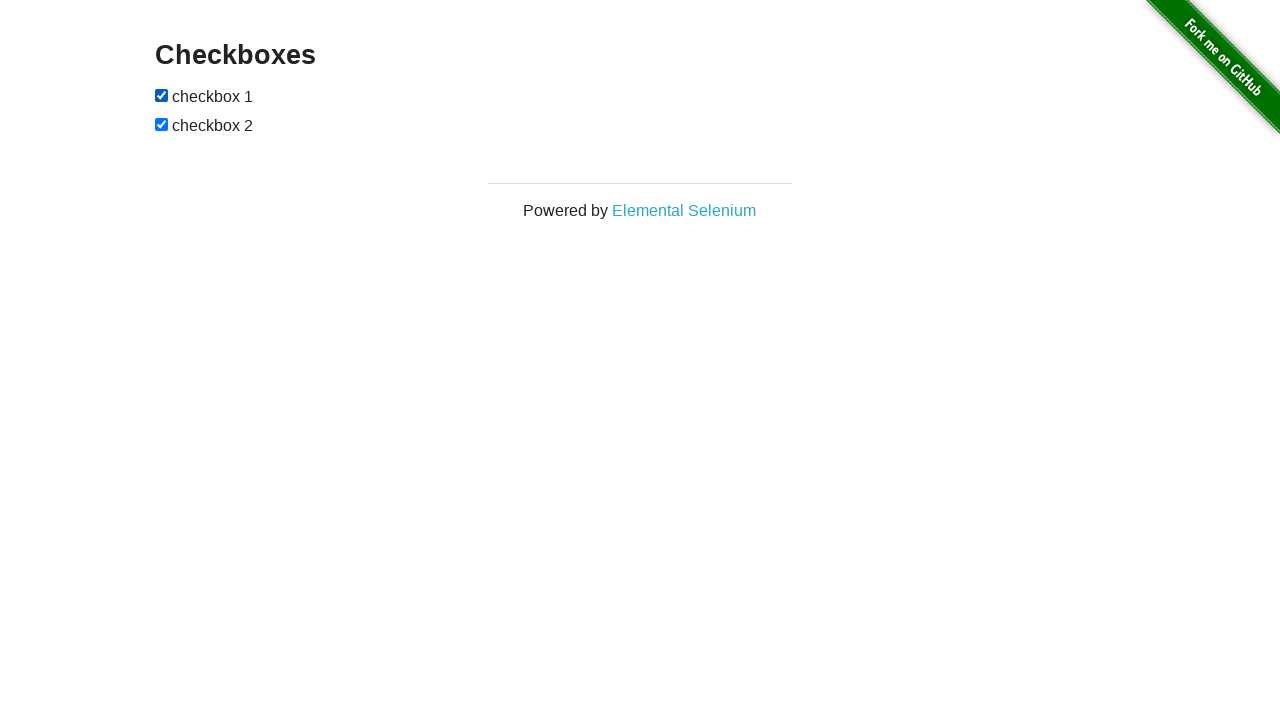

Clicked second checkbox to toggle it off at (162, 124) on [type=checkbox] >> nth=1
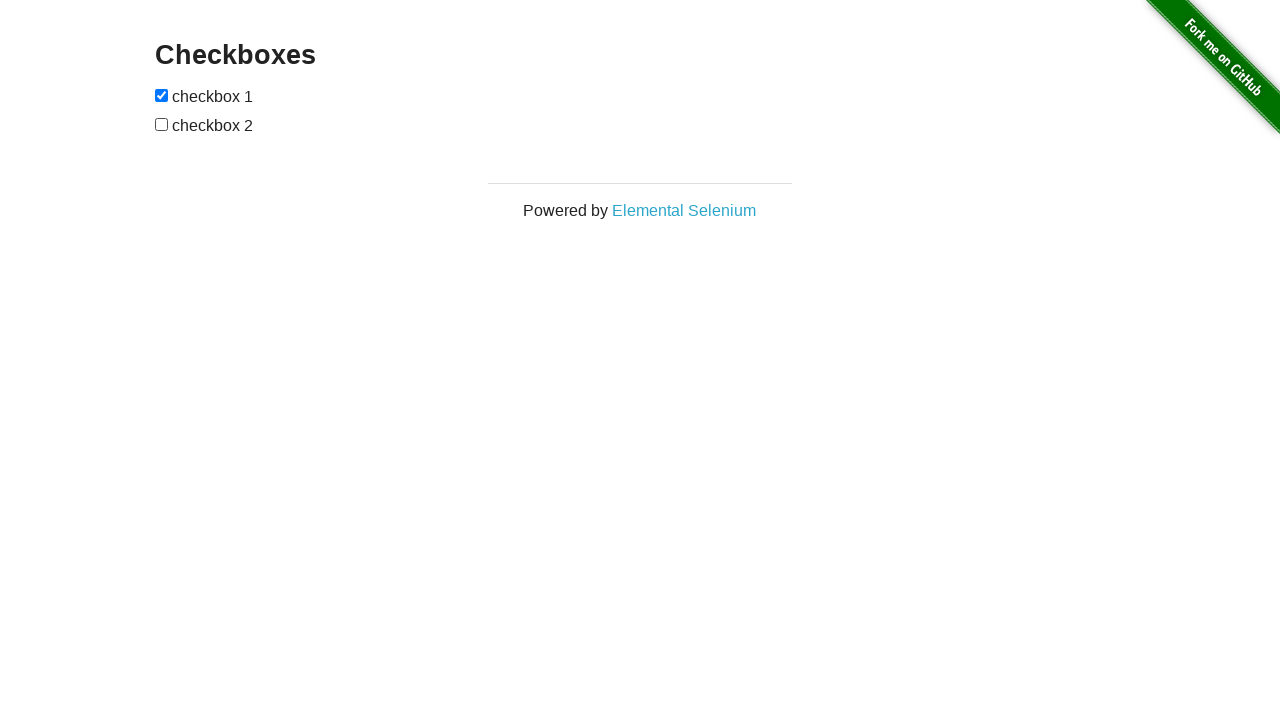

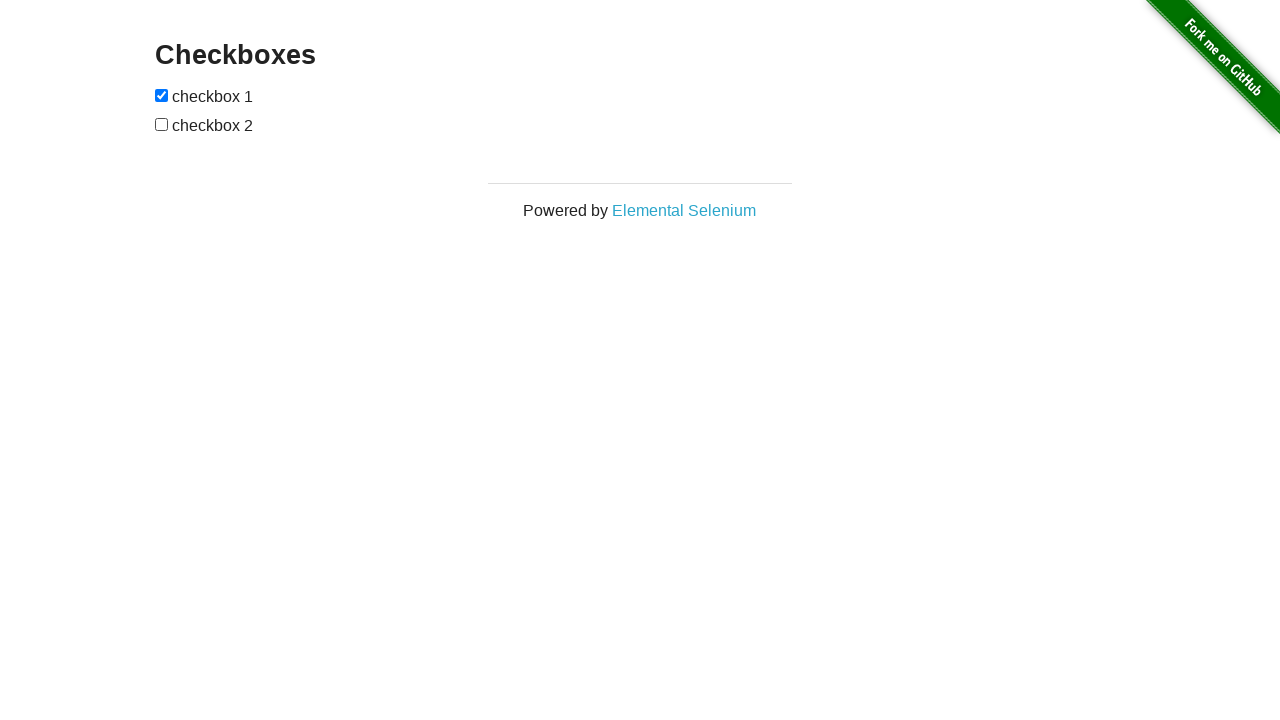